Tests various checkbox interactions including basic checkbox, notification checkbox, language selection, tri-state checkbox, toggle switch, and multiple selection checkboxes on a demo page

Starting URL: https://www.leafground.com/checkbox.xhtml

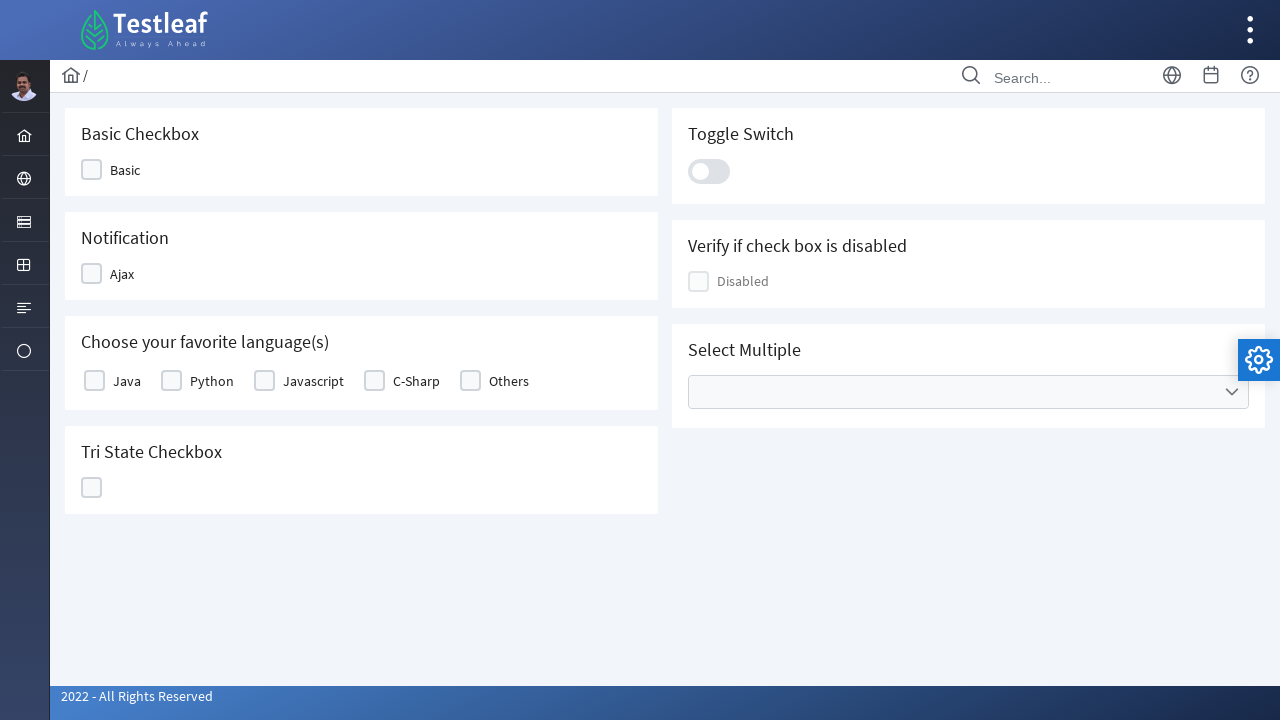

Clicked Basic checkbox at (125, 170) on xpath=//span[text()='Basic']
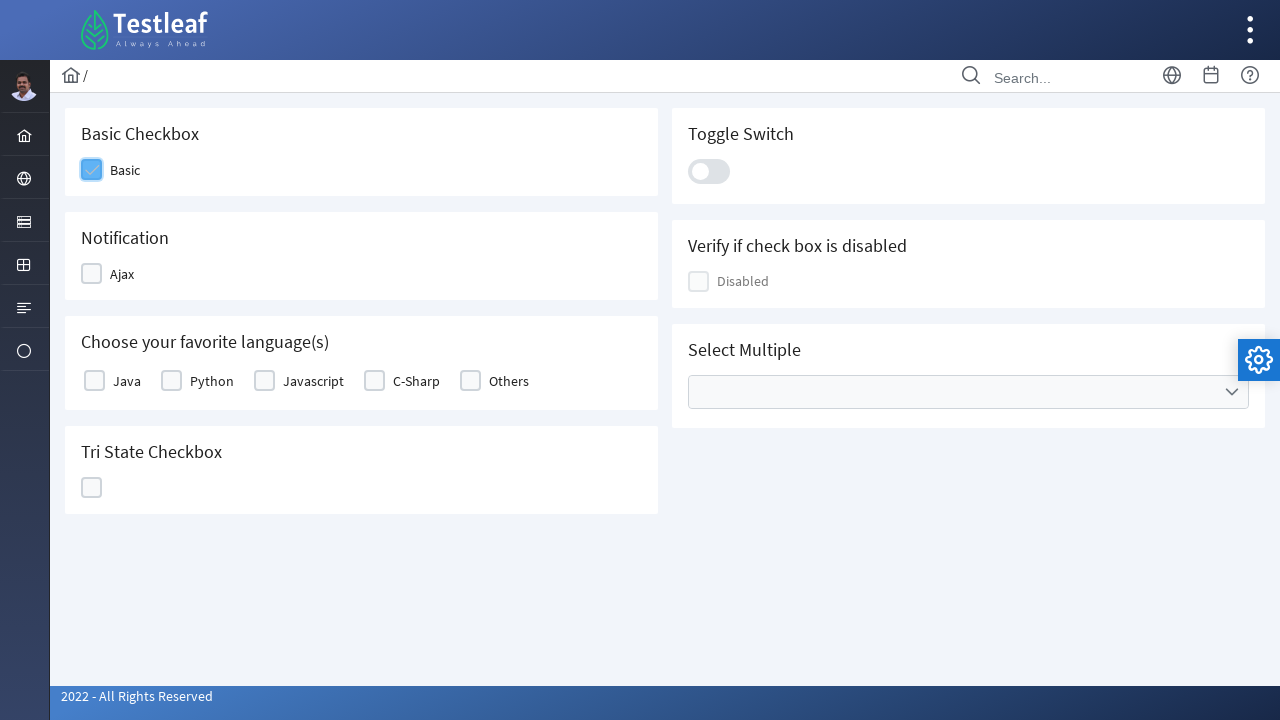

Clicked Ajax/Notification checkbox at (122, 274) on xpath=//span[text()='Ajax']
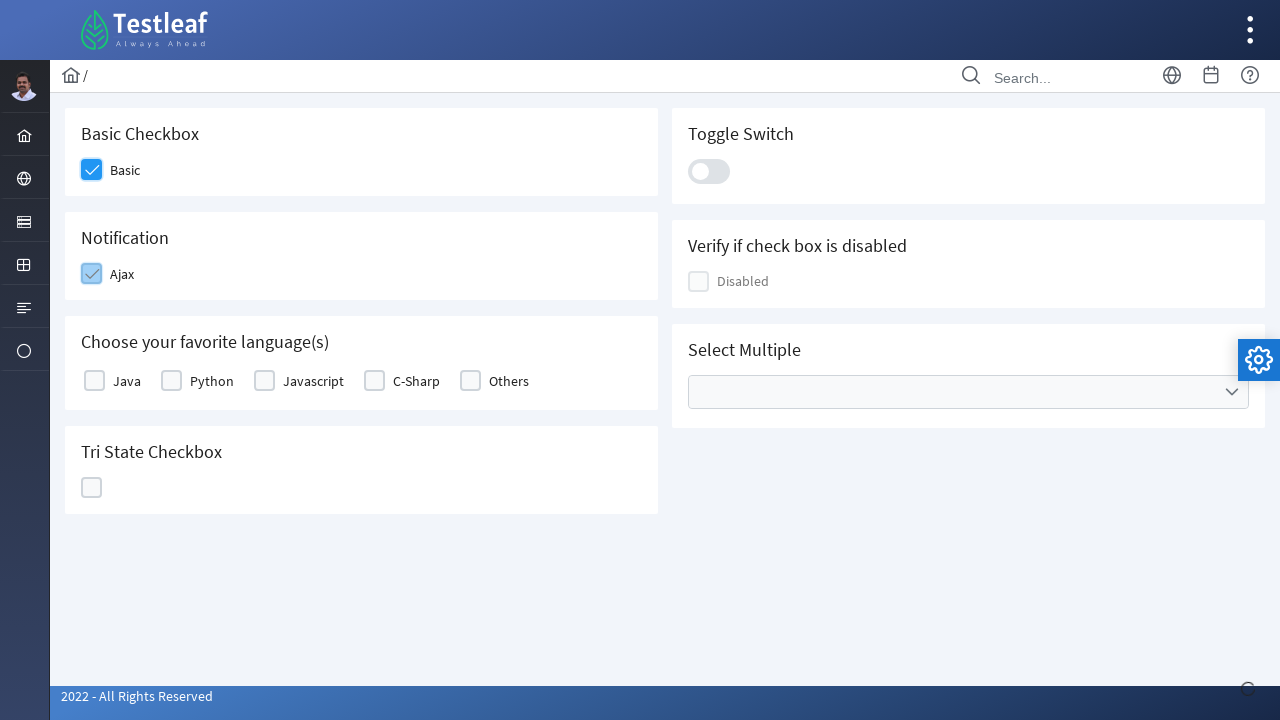

Selected Java as favorite language at (127, 381) on xpath=//label[text()='Java']
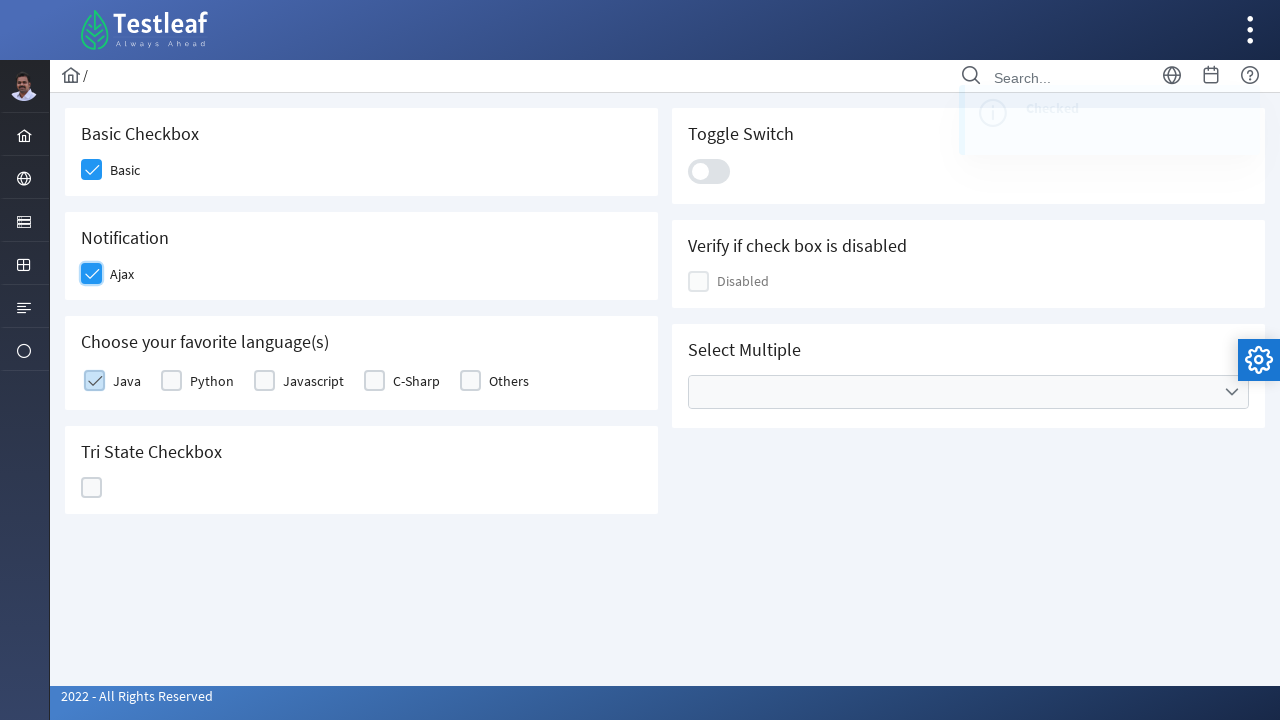

Clicked Tri State checkbox at (92, 488) on xpath=//*[@id='j_idt87:ajaxTriState']/div[2]
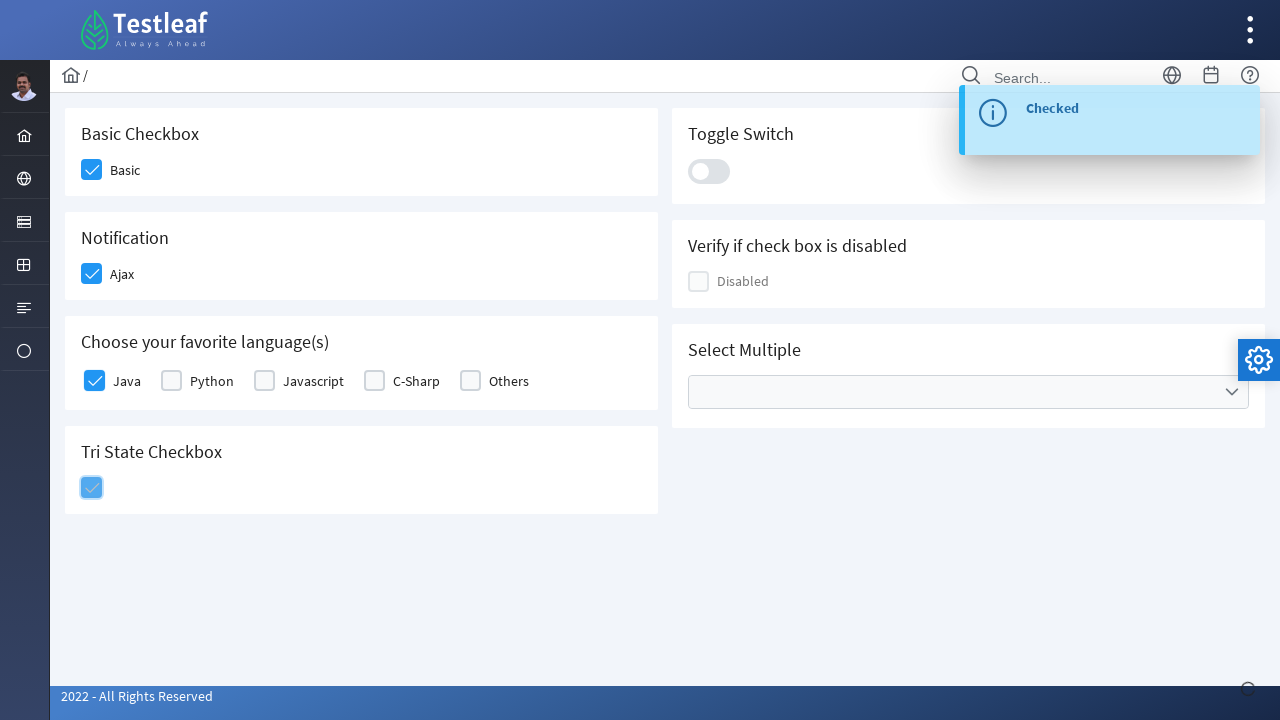

Clicked toggle switch at (709, 171) on .ui-toggleswitch-slider
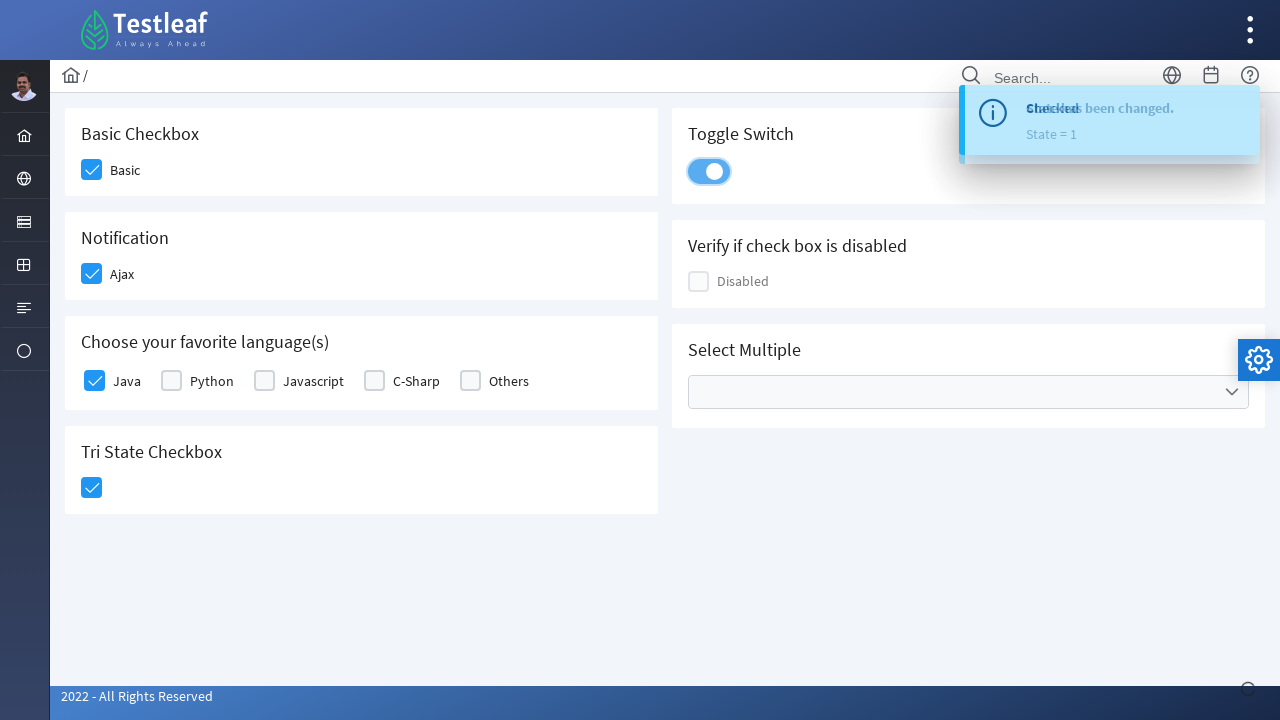

Verified checkbox enabled status
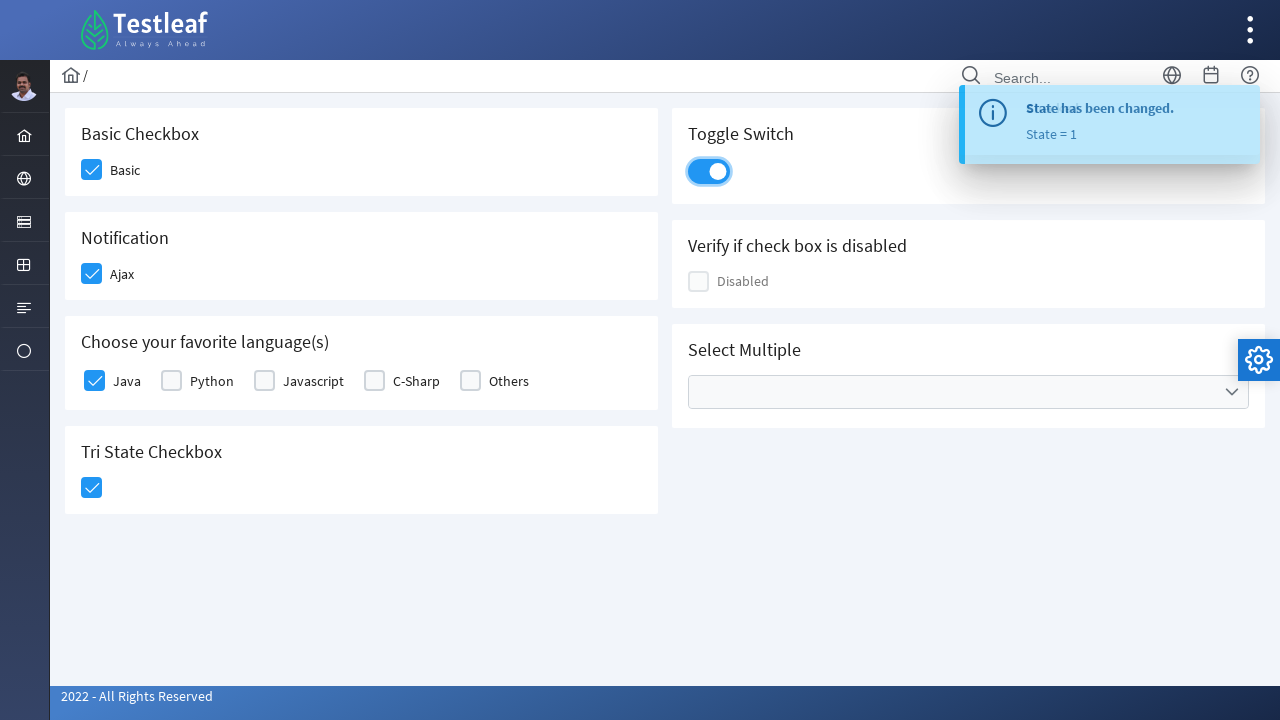

Confirmed checkbox is disabled
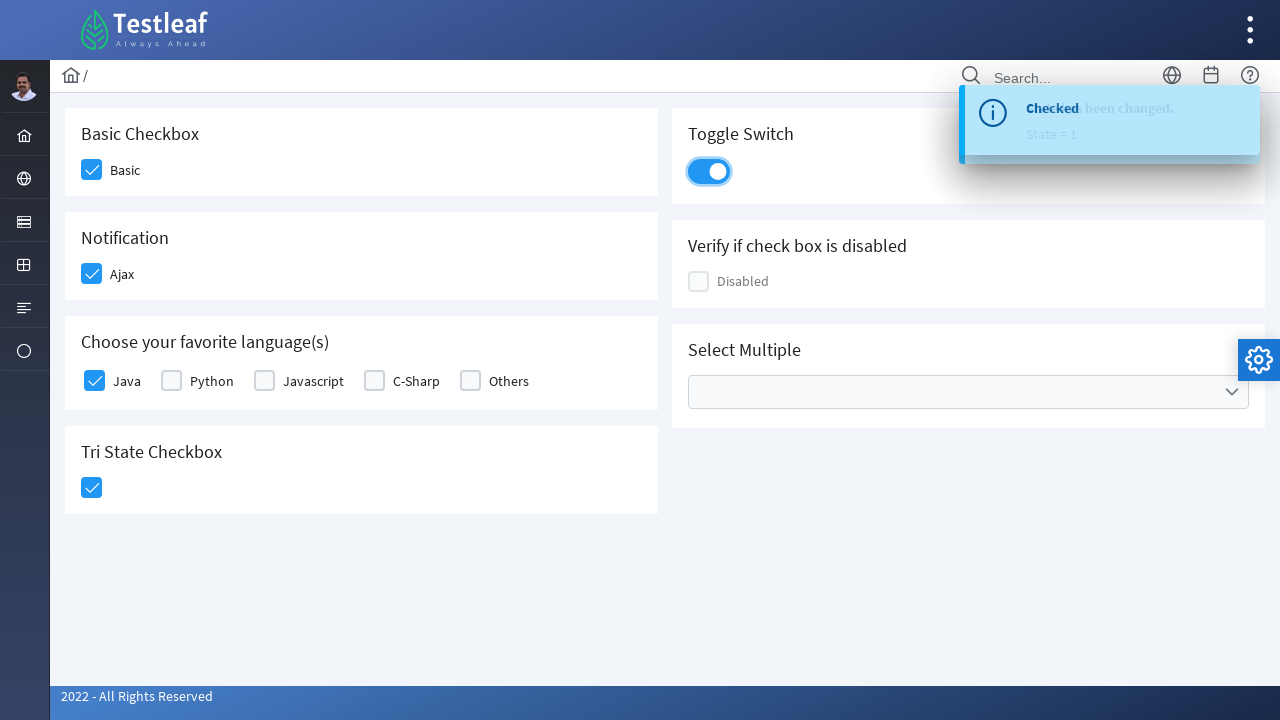

Opened Cities dropdown for multiple selection at (968, 392) on xpath=//ul[@data-label='Cities']
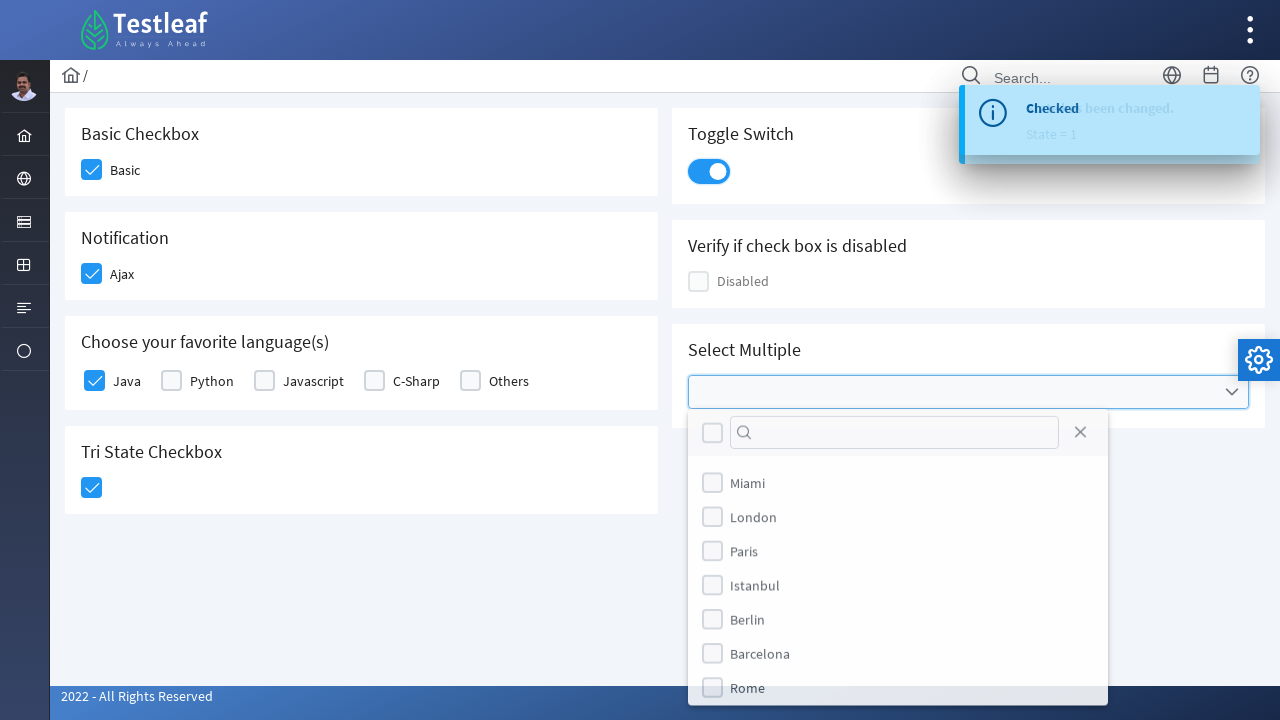

Selected first city option from dropdown at (712, 433) on xpath=//*[@id='j_idt87:multiple_panel']/div[1]/div[1]
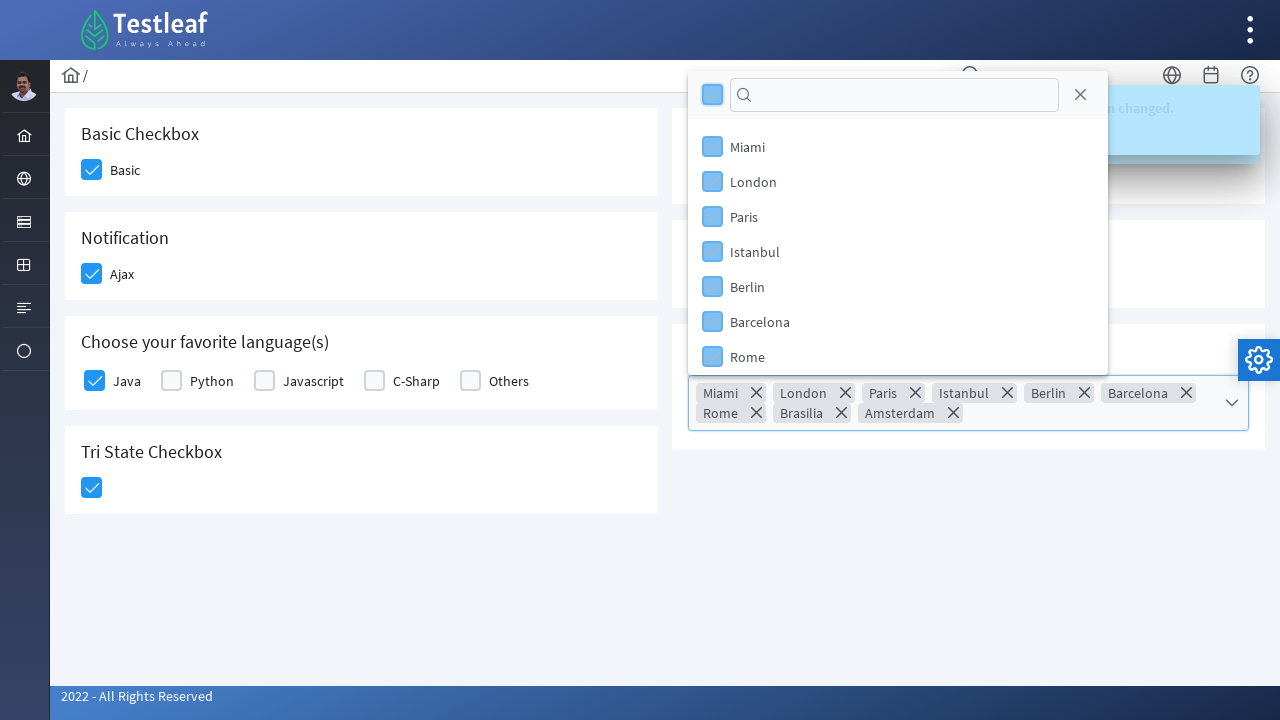

Closed the Cities dropdown at (1080, 95) on xpath=//a[@aria-label='Close']
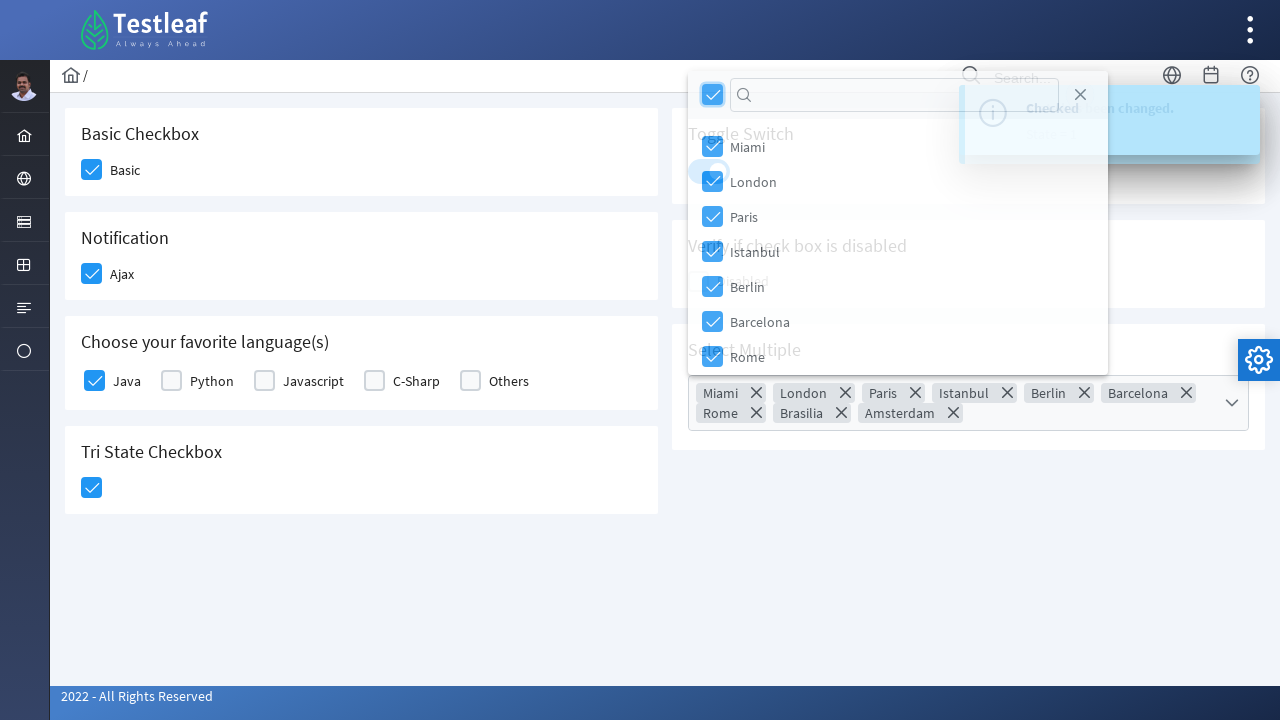

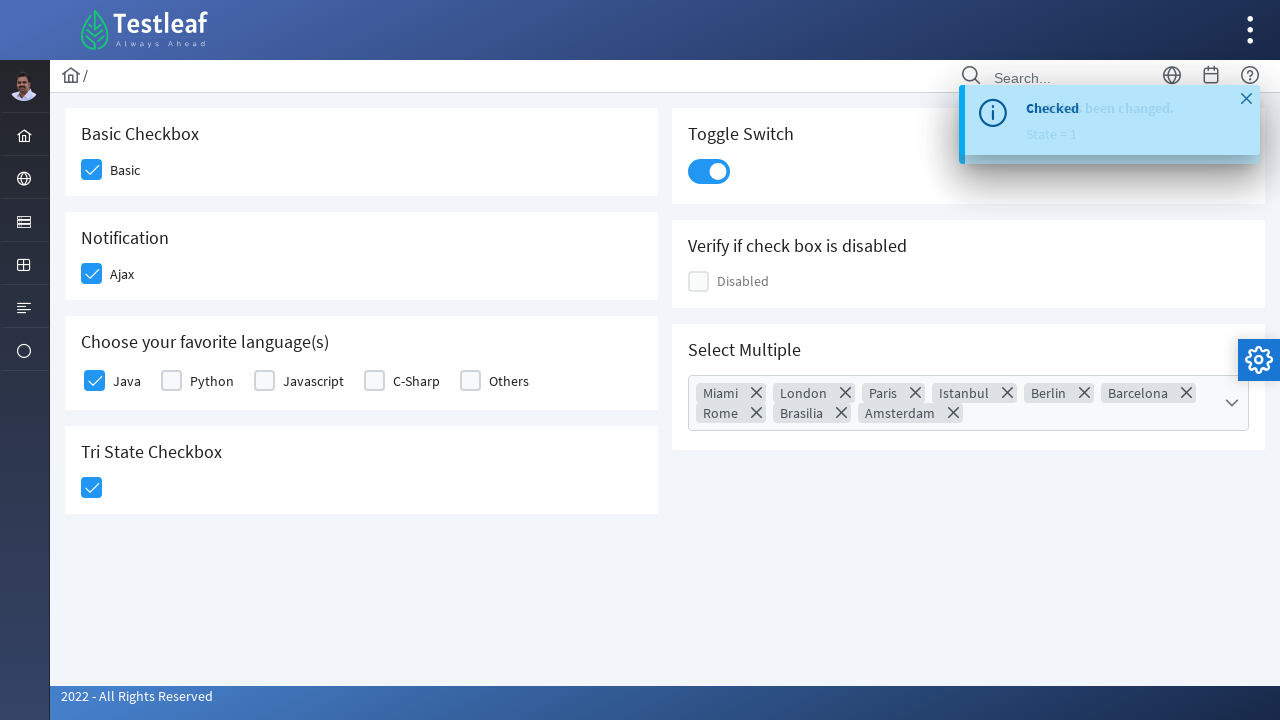